Tests a simple form submission by filling in personal information fields (first name, last name, city, country) and submitting the form

Starting URL: http://suninjuly.github.io/simple_form_find_task.html

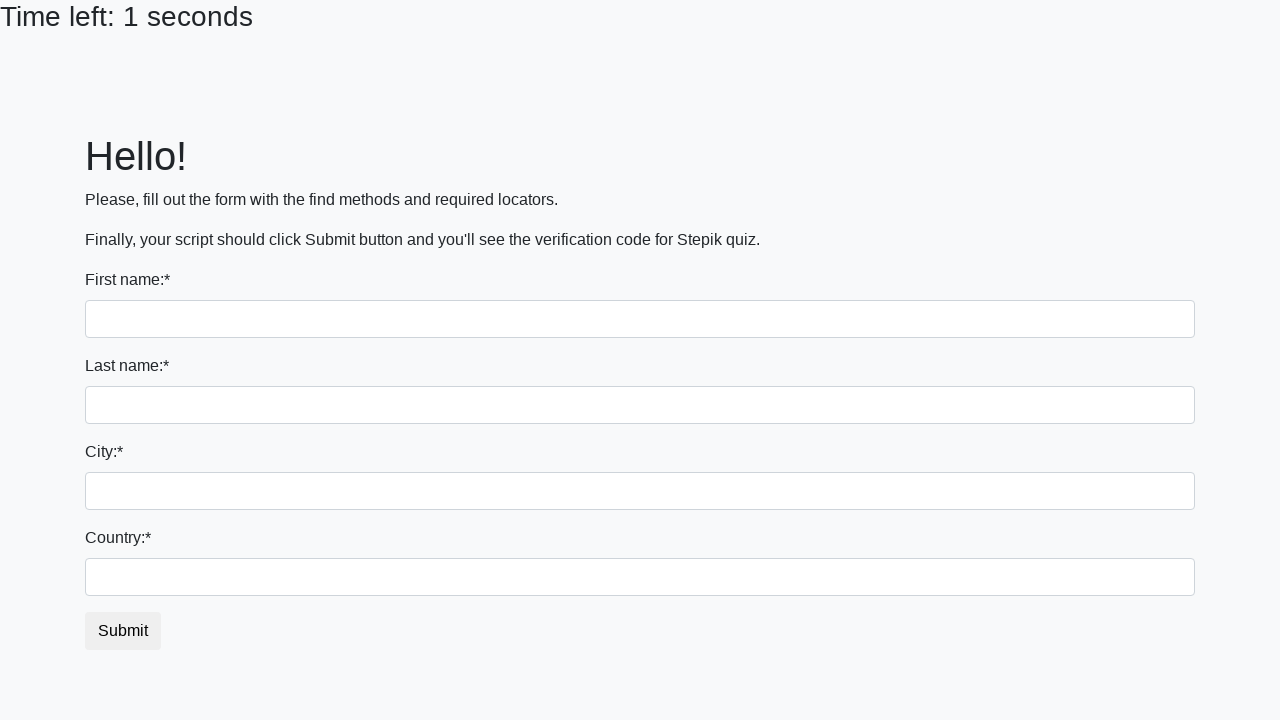

Filled first name field with 'Ivan' on input:first-of-type
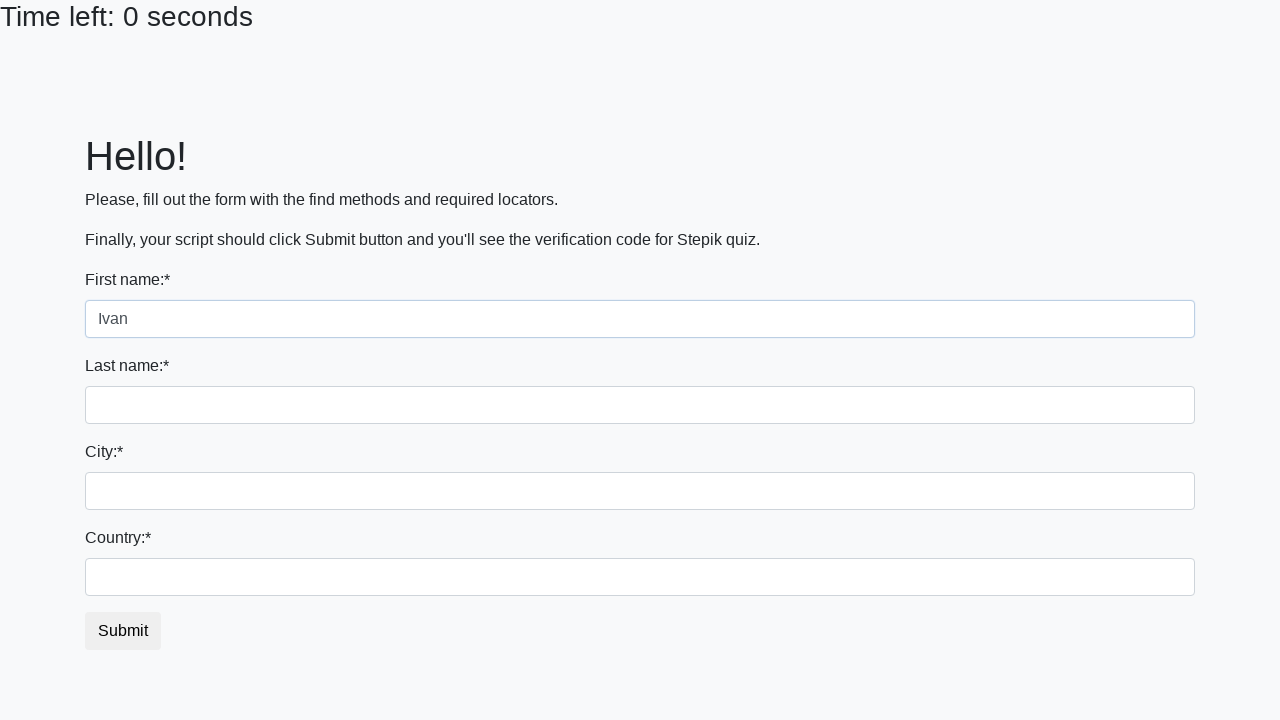

Filled last name field with 'Petrov' on input[name='last_name']
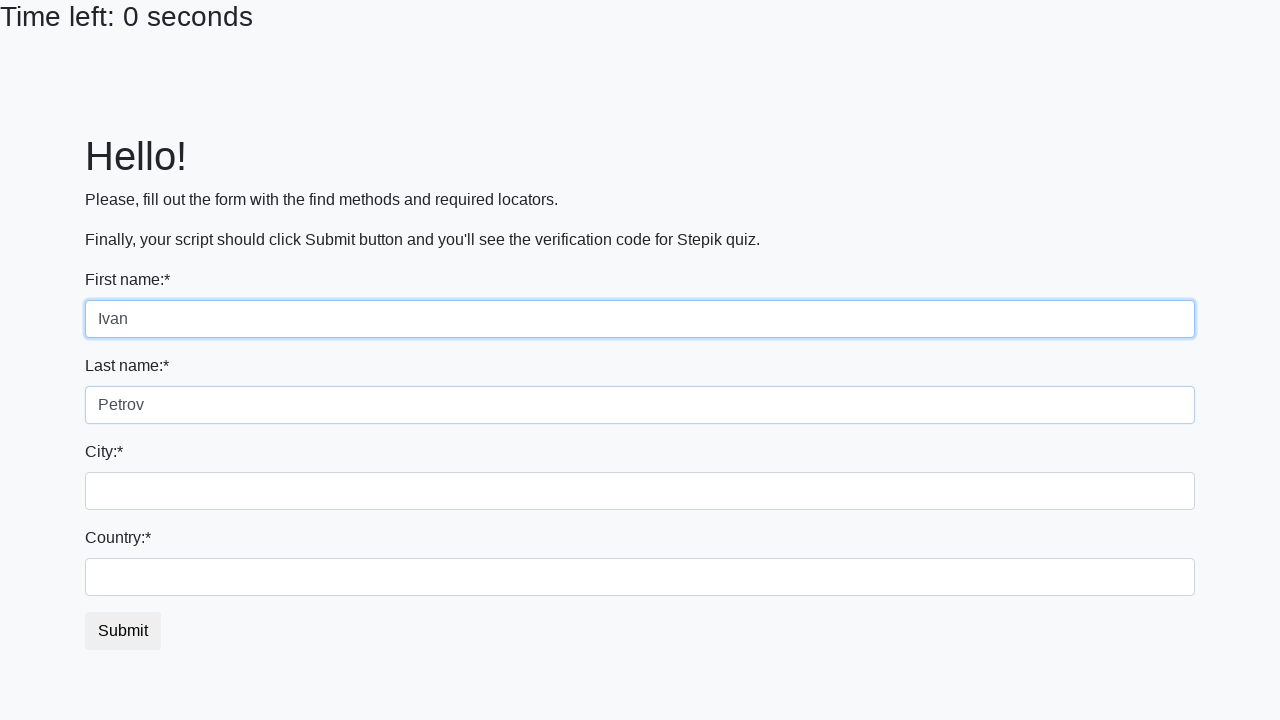

Filled city field with 'Smolensk' on .city
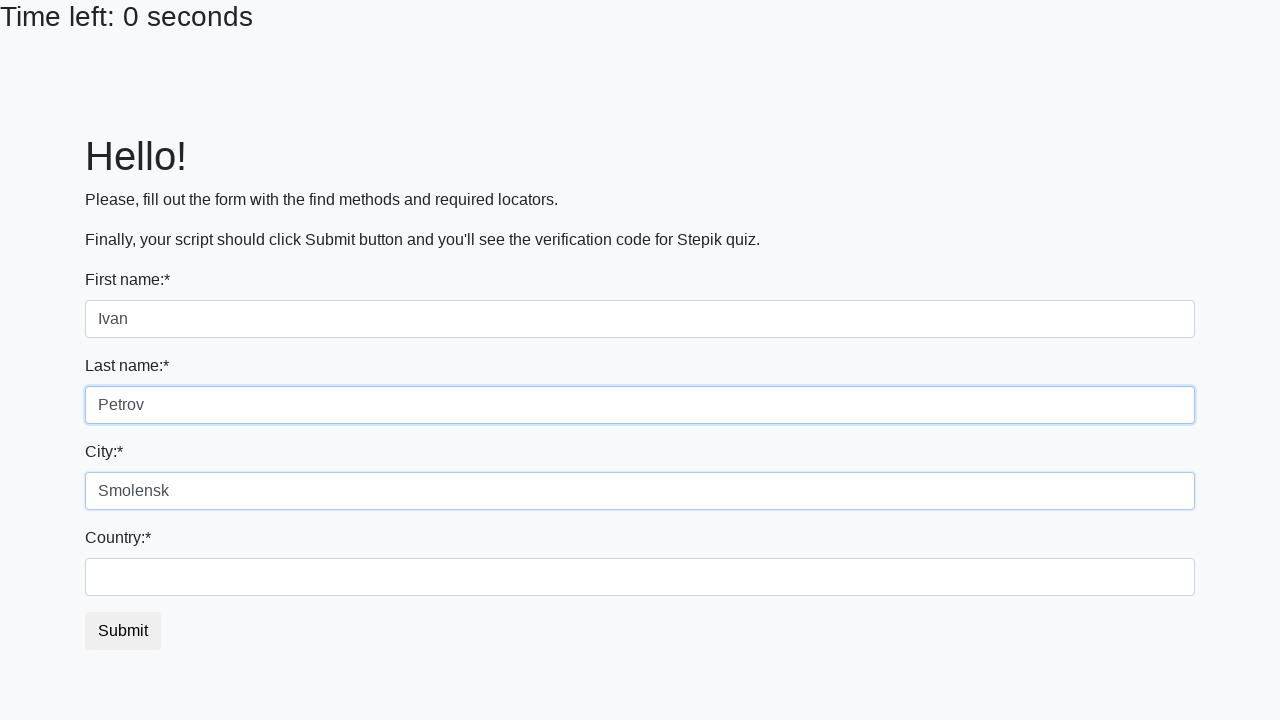

Filled country field with 'Russia' on #country
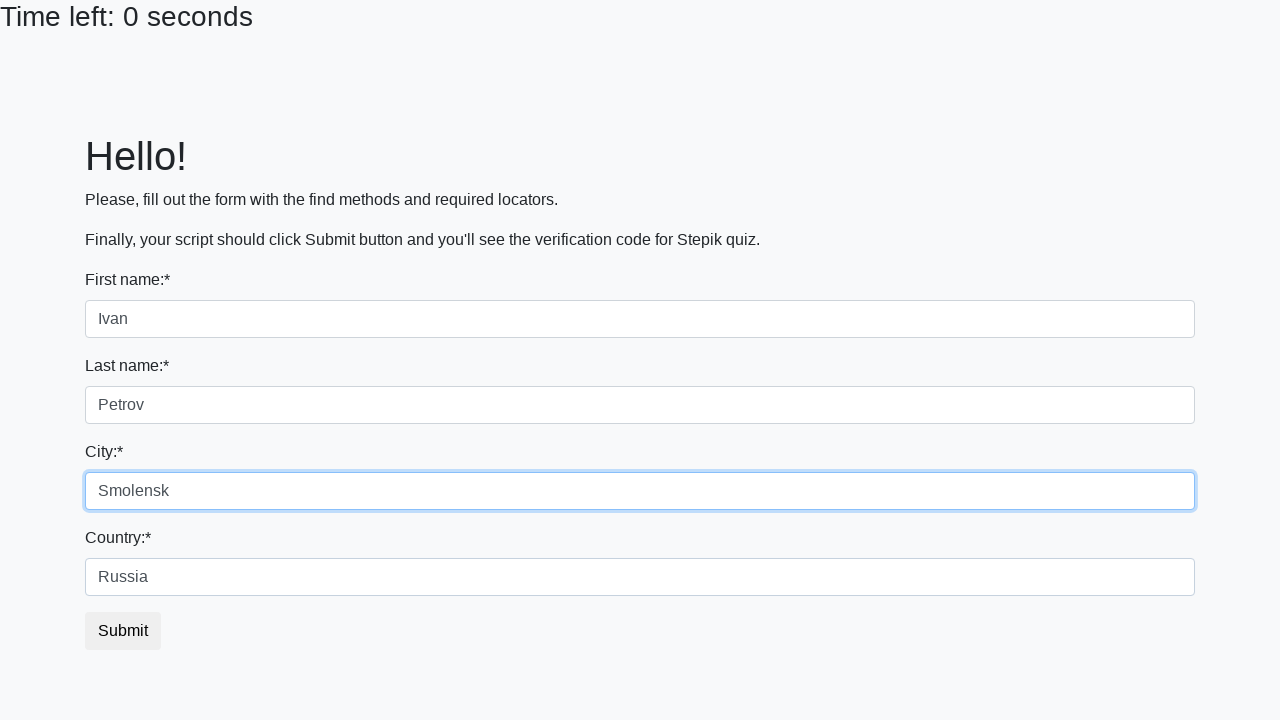

Clicked submit button to submit the form at (123, 631) on button.btn
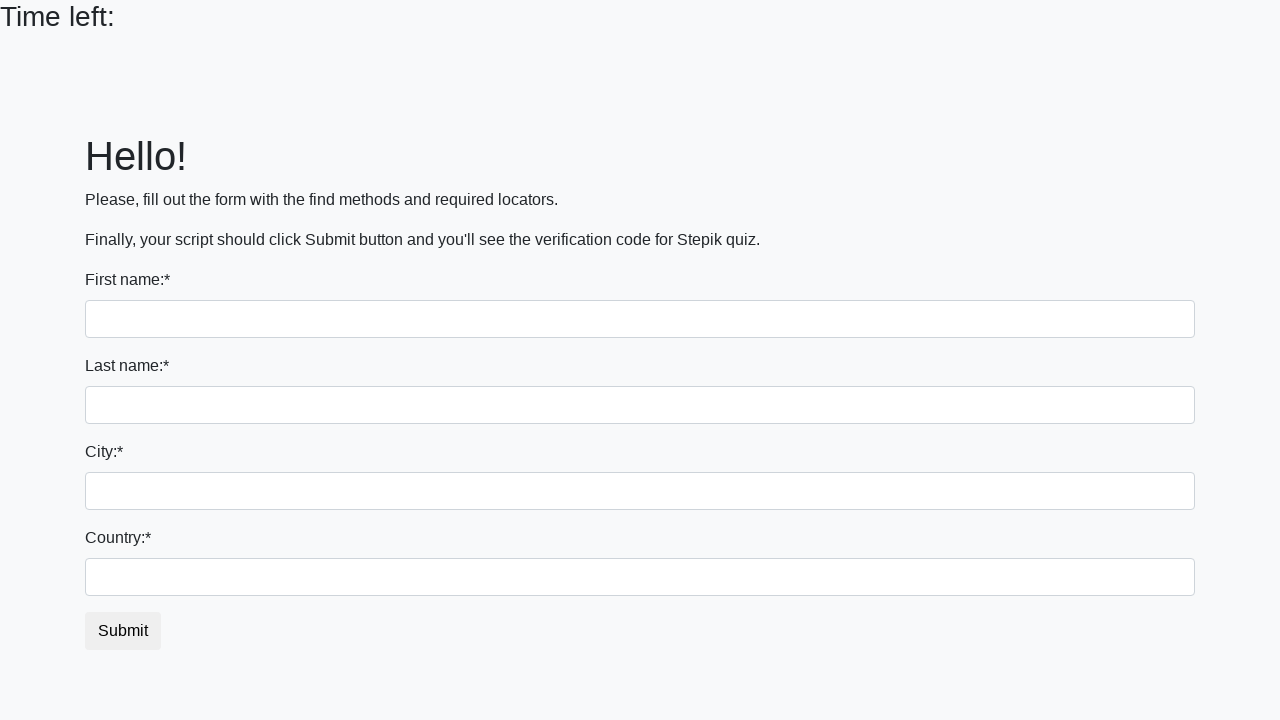

Waited for form submission to complete
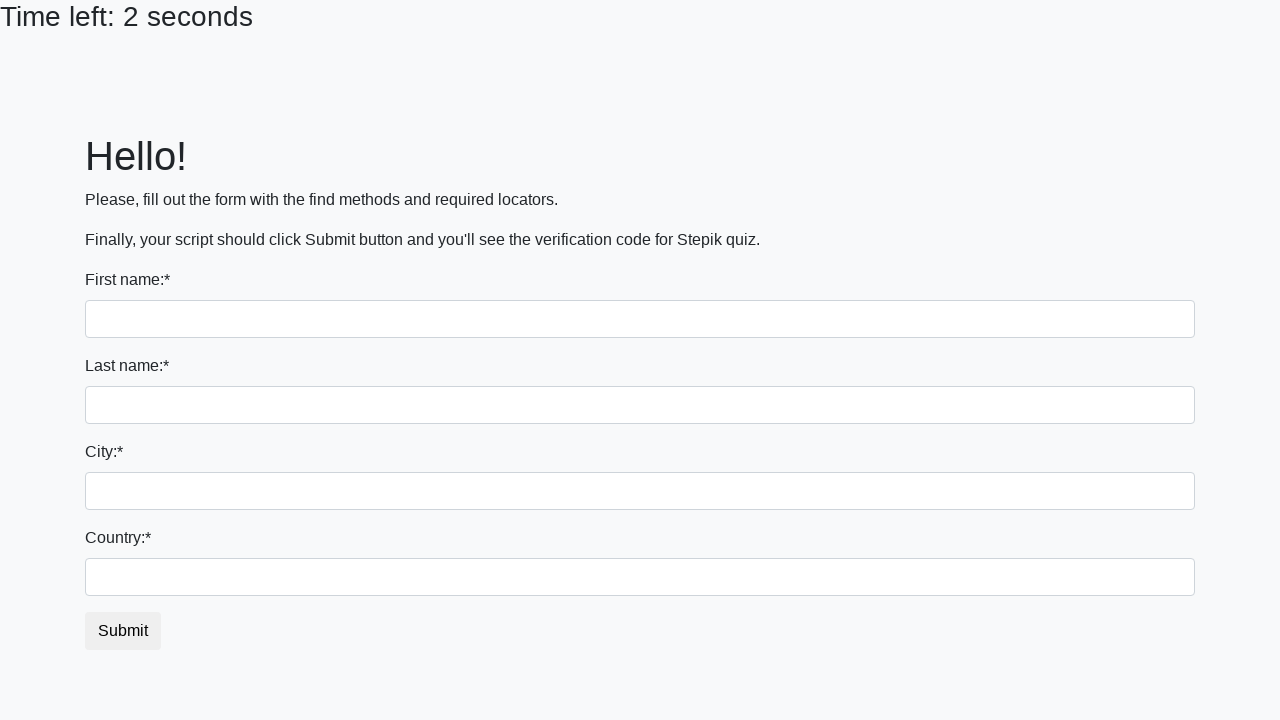

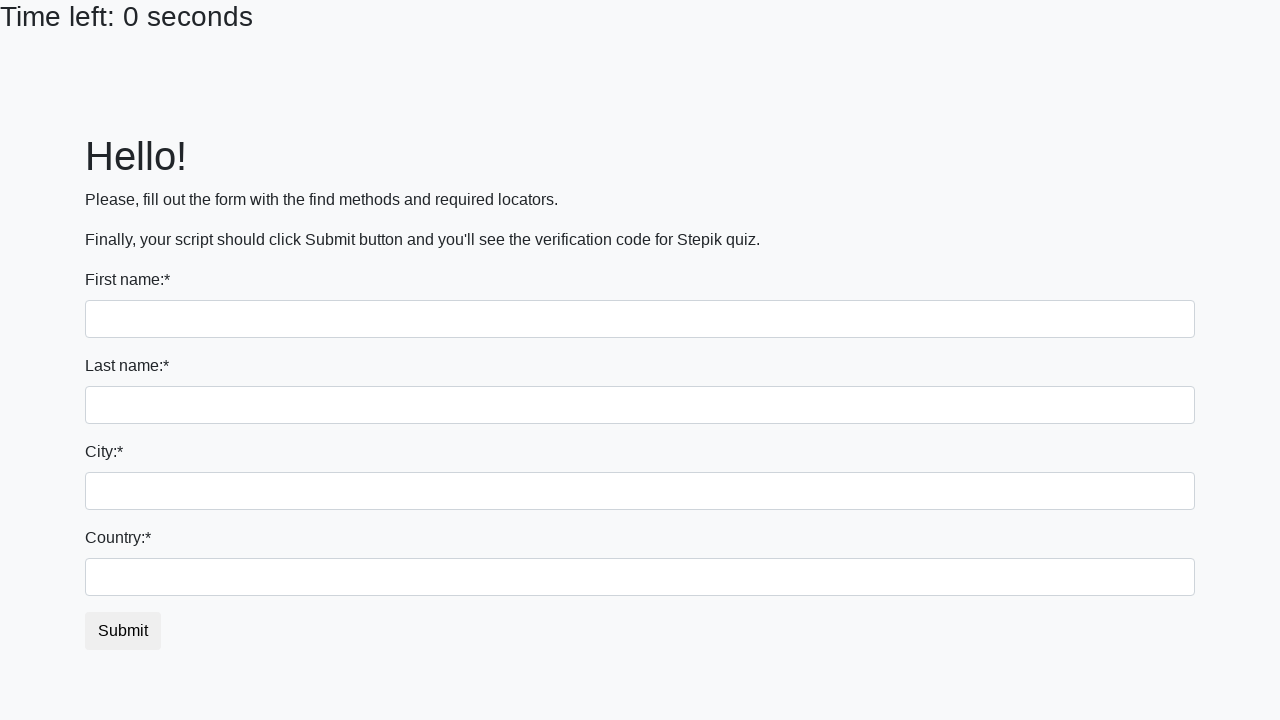